Verifies that the search input placeholder text is correctly displayed on the Habr Q&A page

Starting URL: https://qna.habr.com/

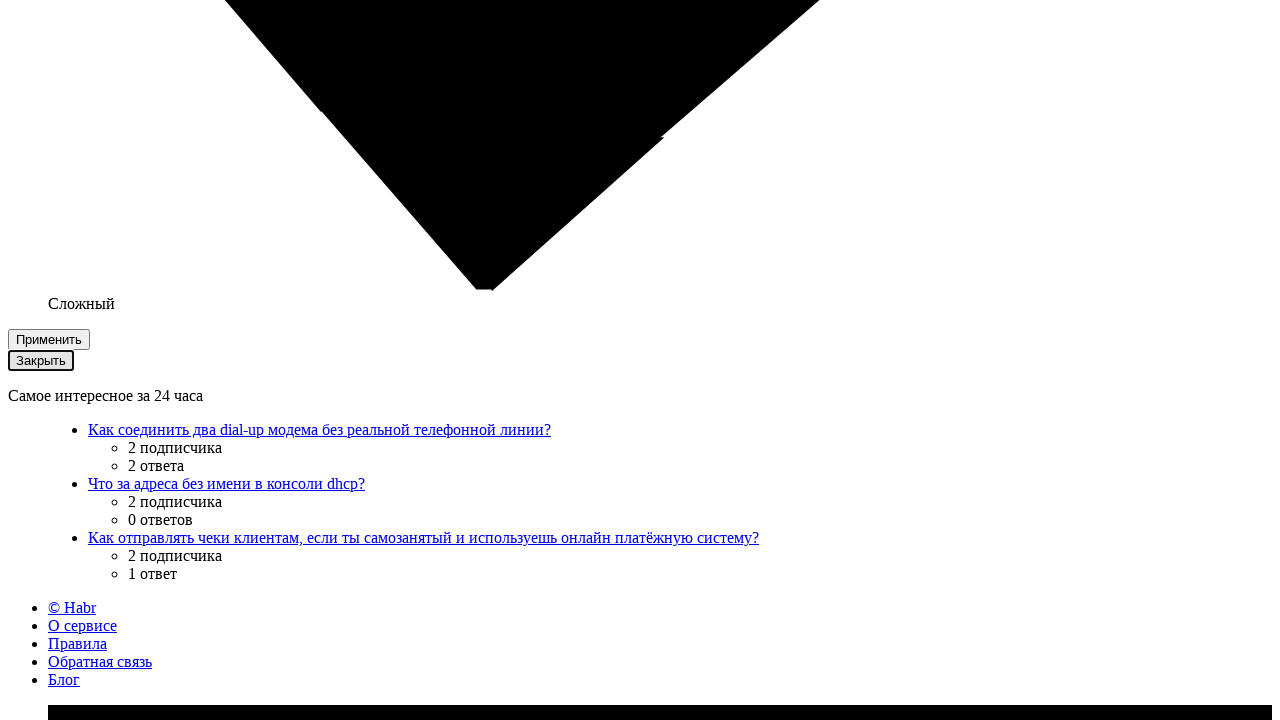

Navigated to Habr Q&A page
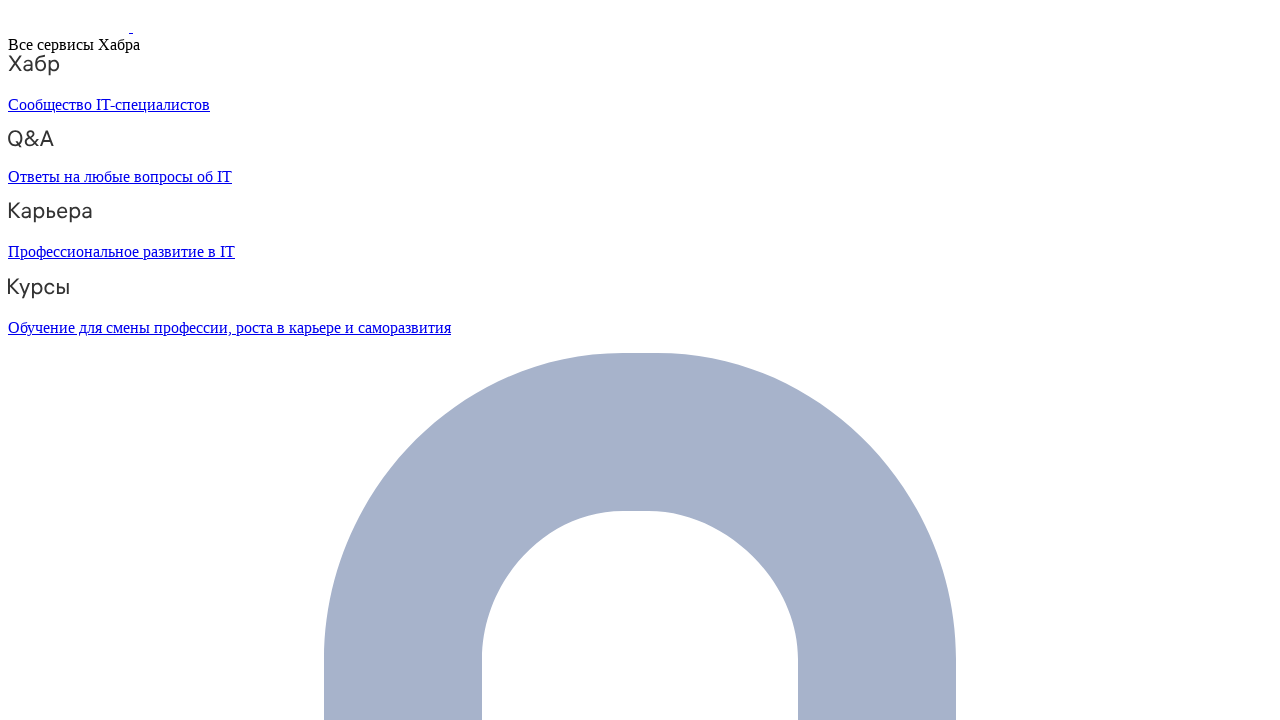

Located search input element
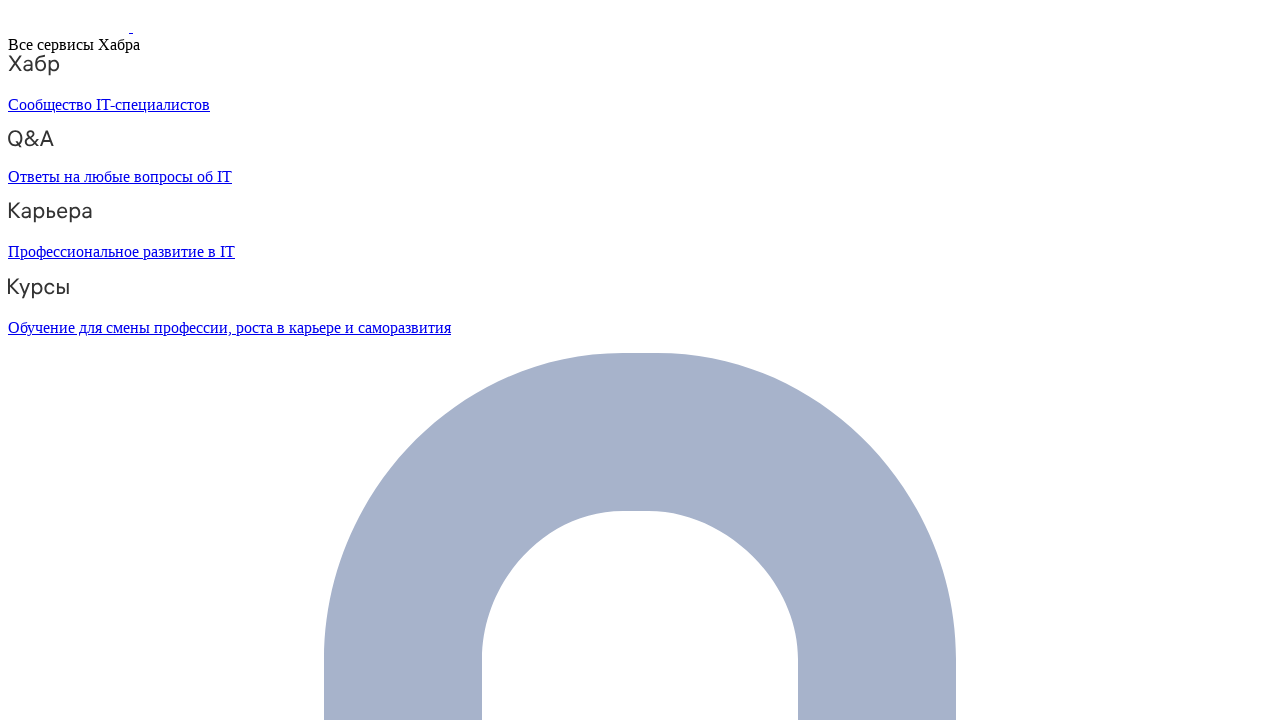

Search input element is visible and ready
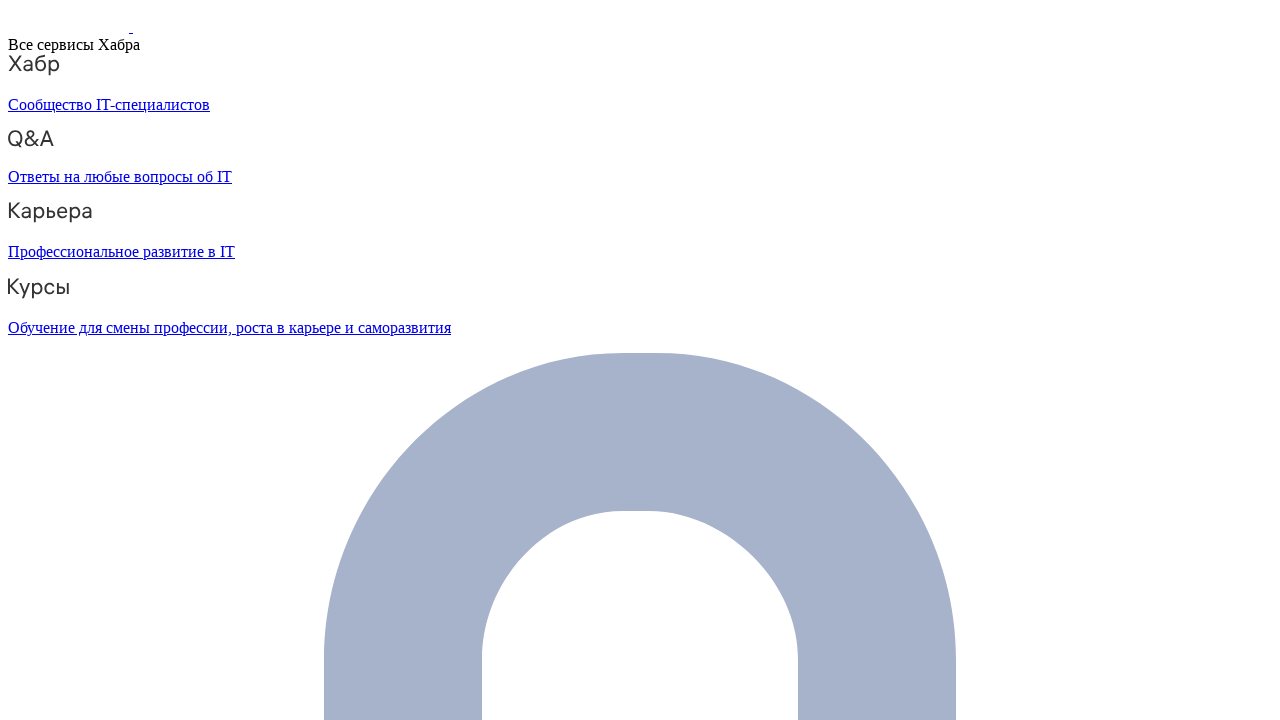

Retrieved placeholder attribute from search input
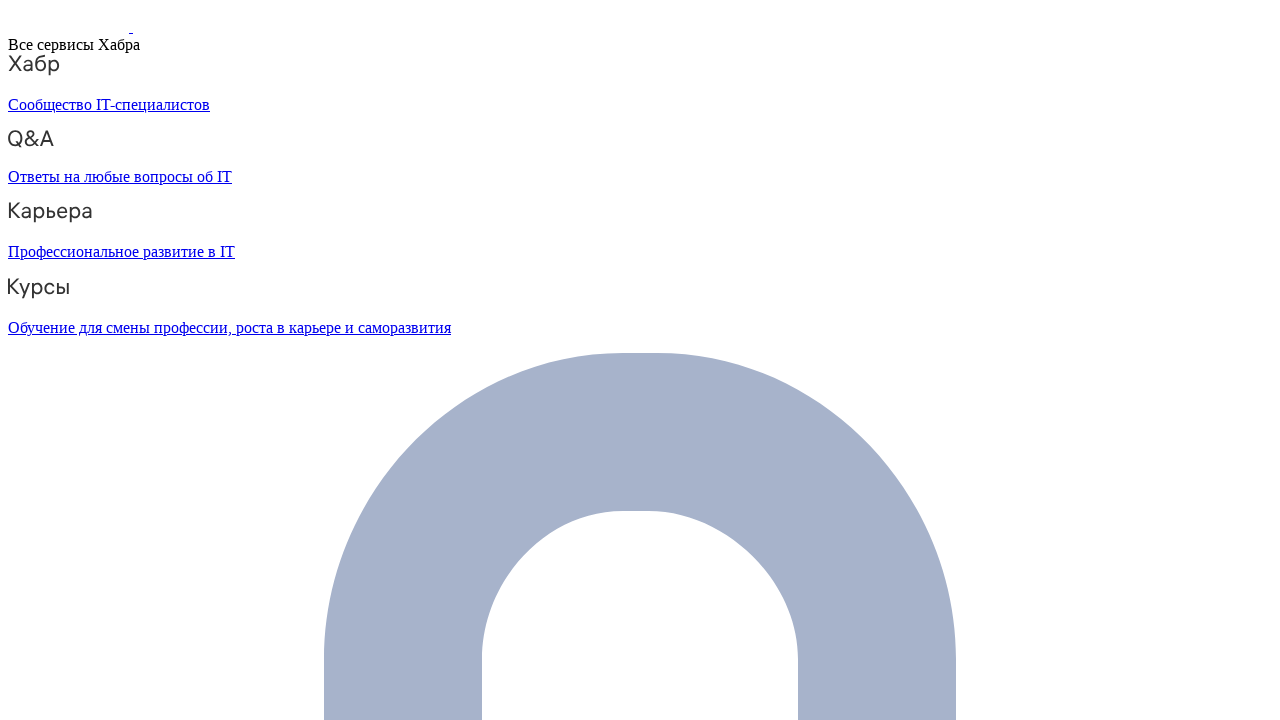

Verified placeholder text matches expected value 'Найти вопрос, ответ, тег или пользователя'
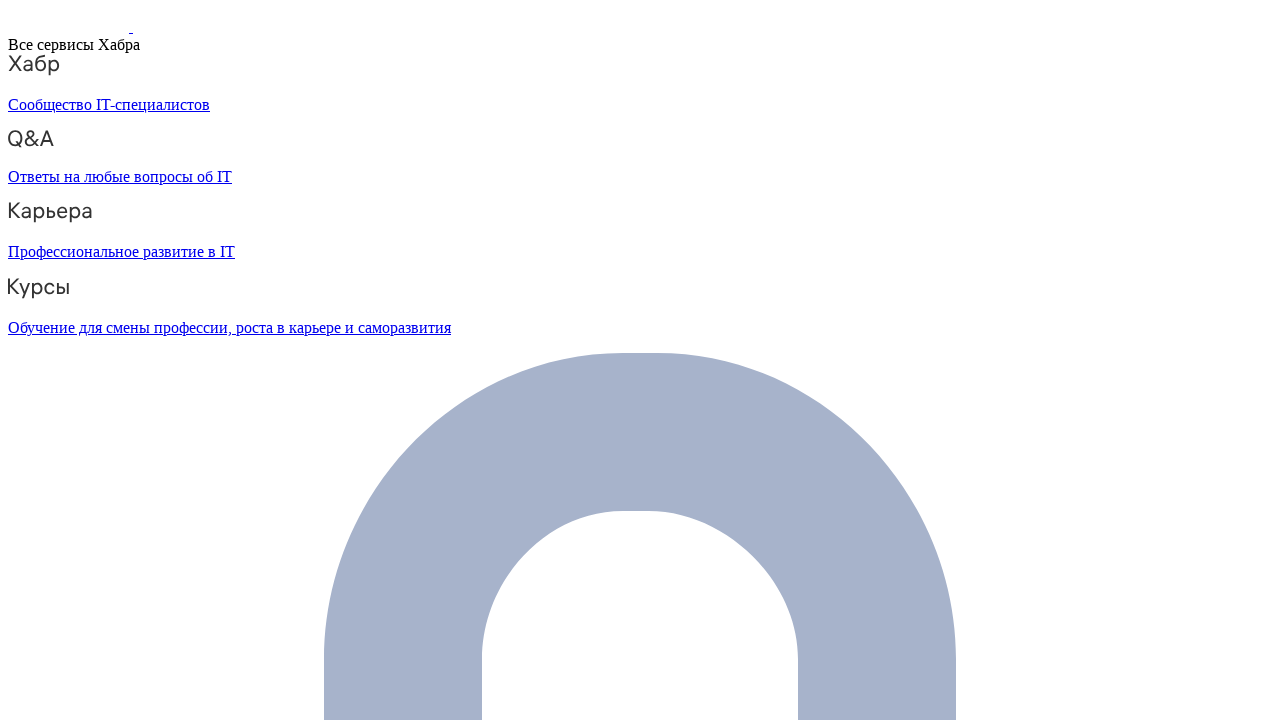

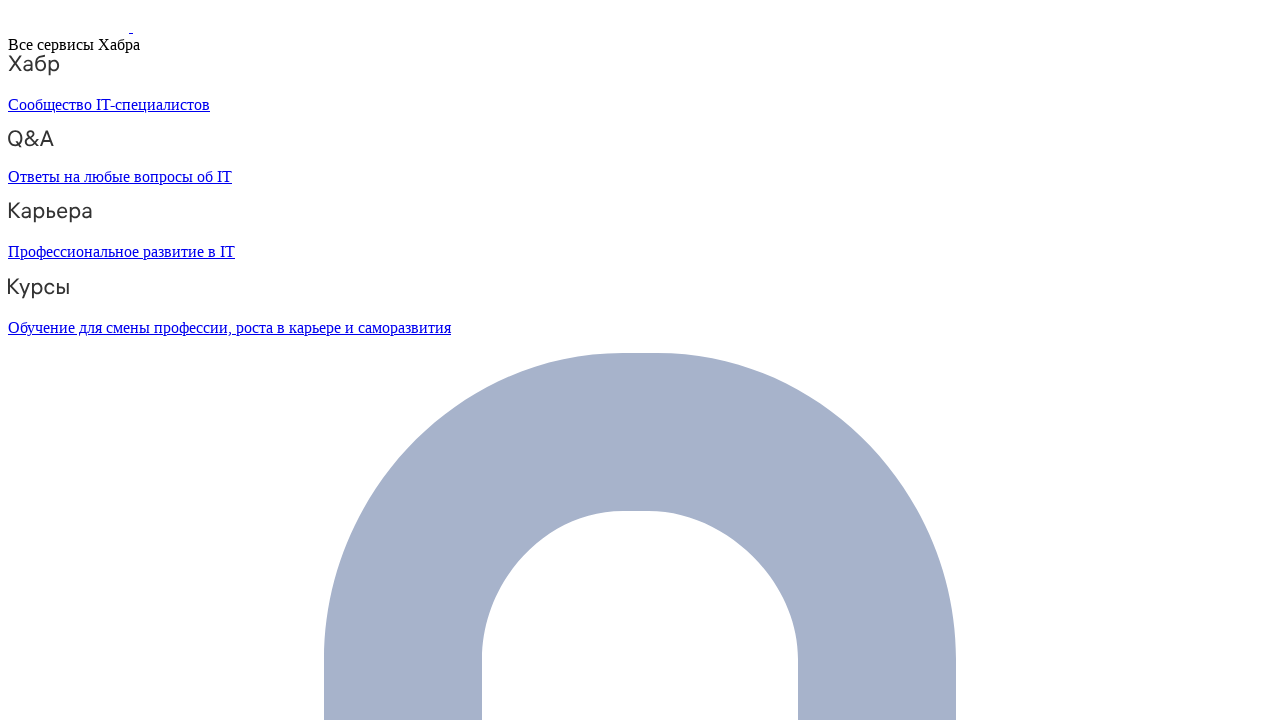